Clicks on Text Box menu item, fills in a username, submits the form, and verifies the output contains the entered name

Starting URL: https://demoqa.com/elements

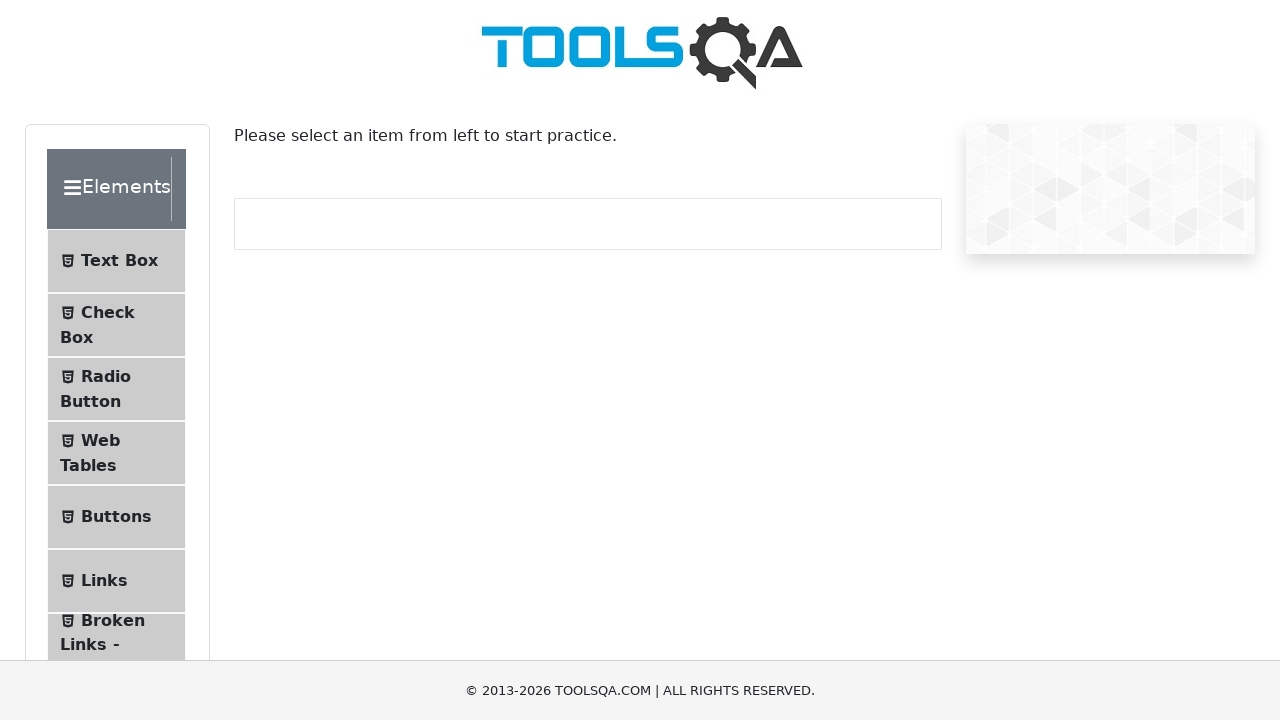

Clicked on Text Box menu item at (119, 261) on span:has-text('Text Box')
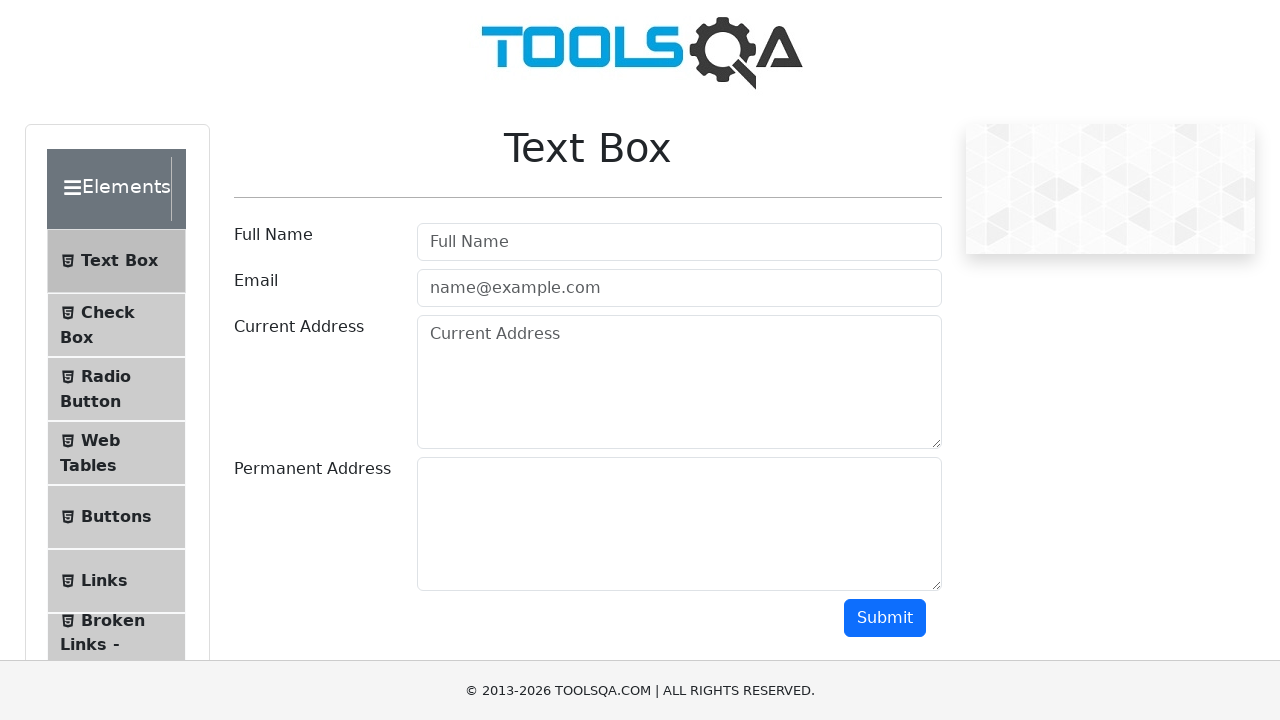

Filled username field with 'Shanto' on #userName
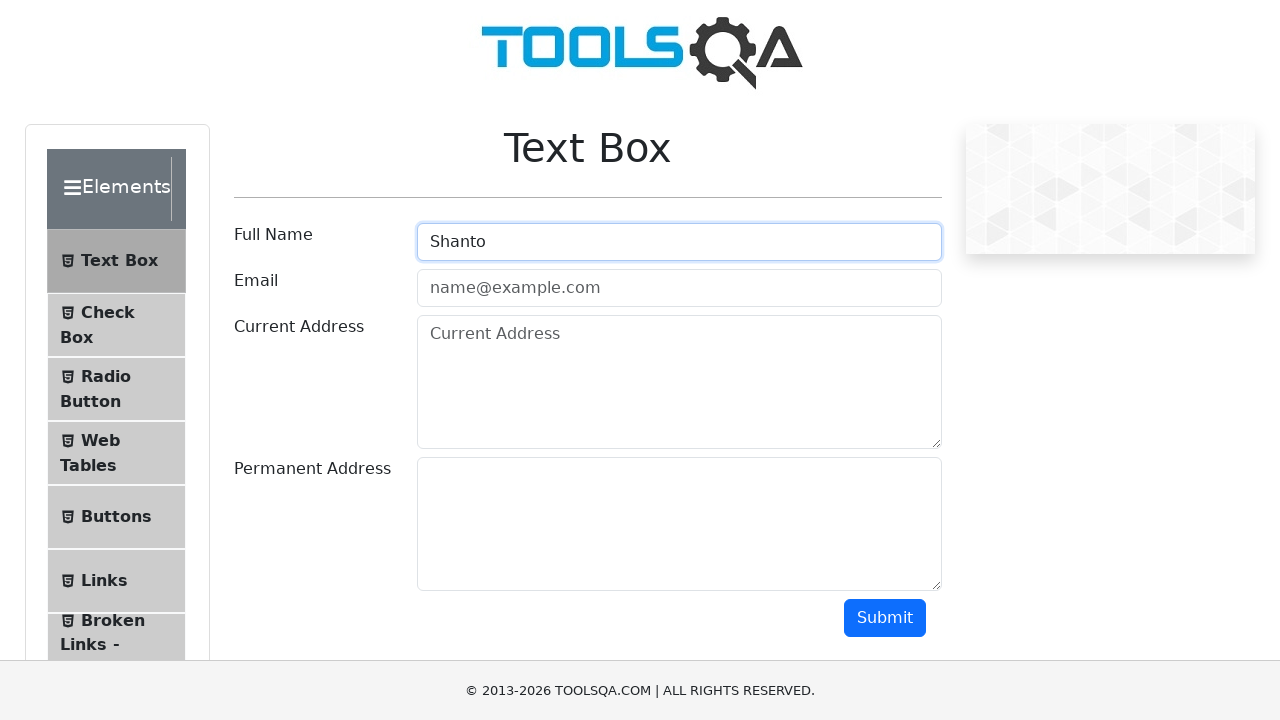

Clicked submit button to submit the form at (885, 618) on button#submit
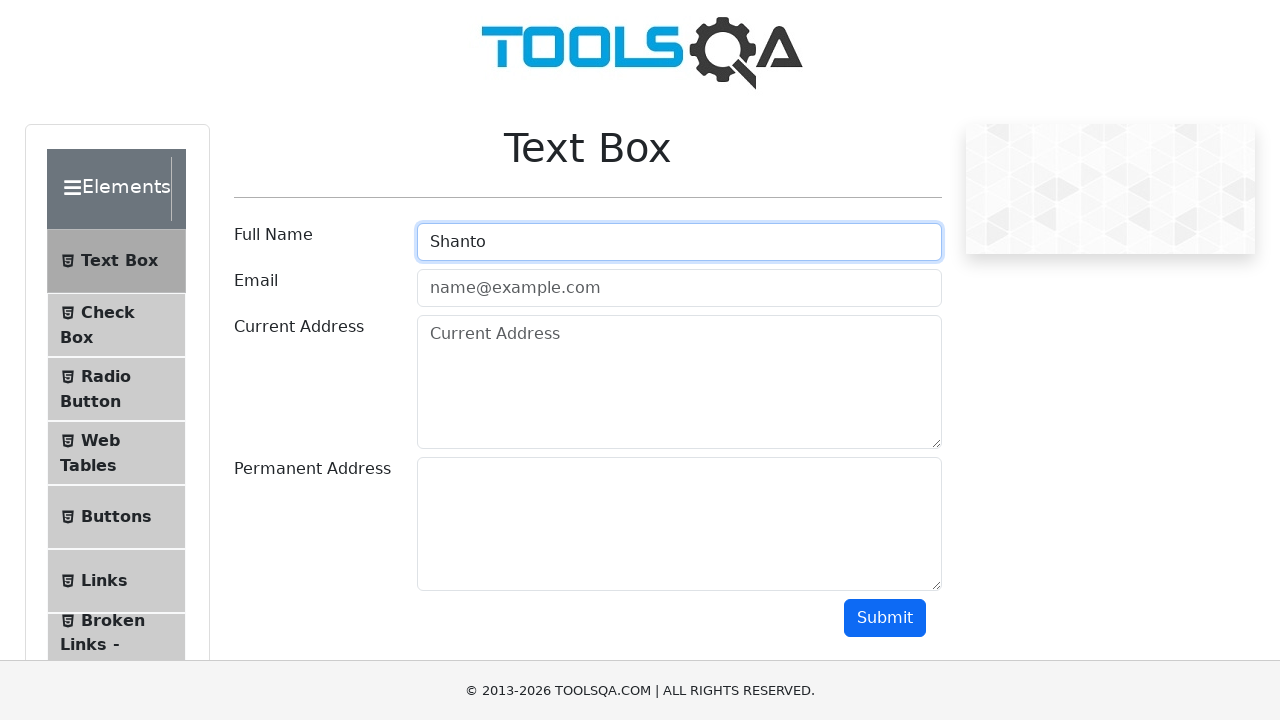

Retrieved output text from name field
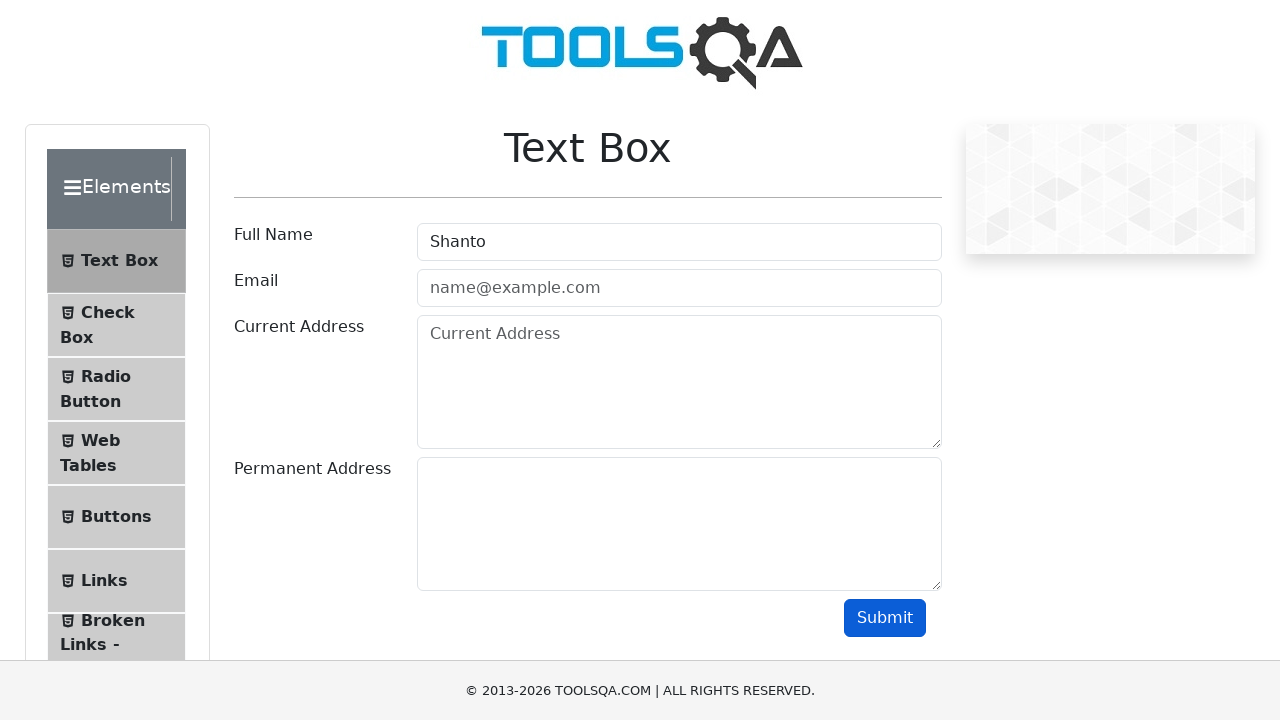

Verified that output contains 'Shanto'
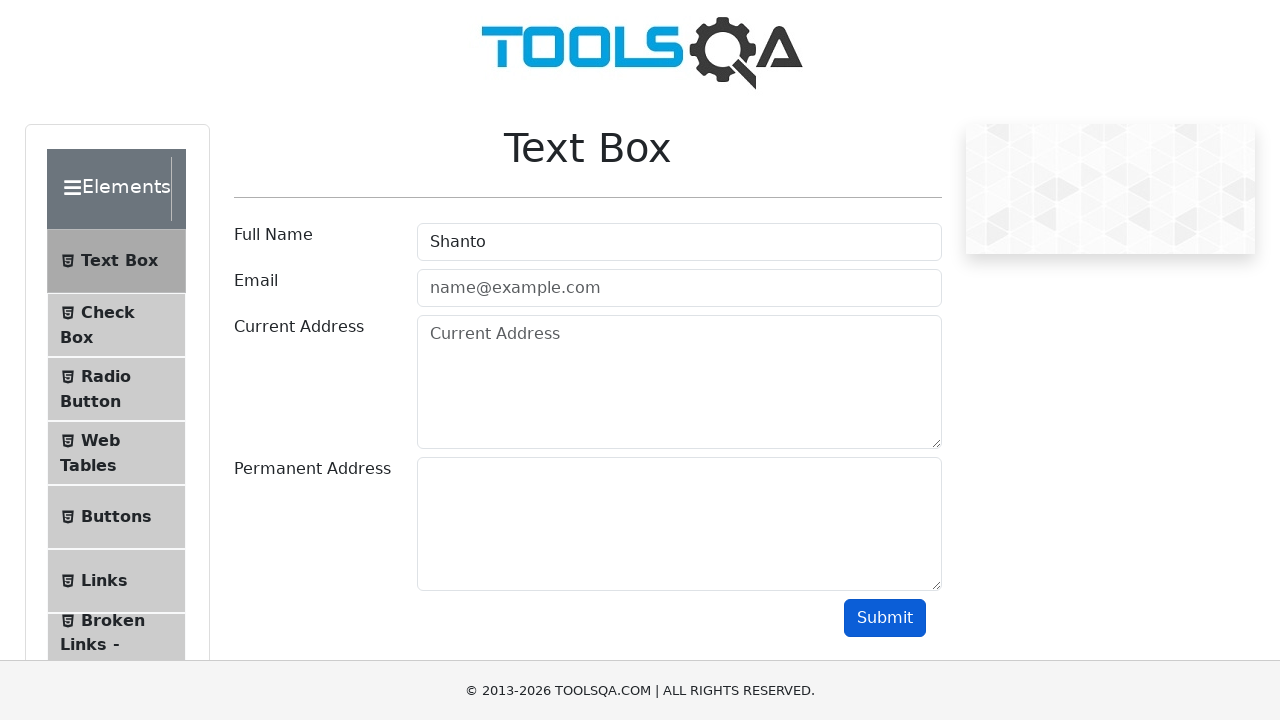

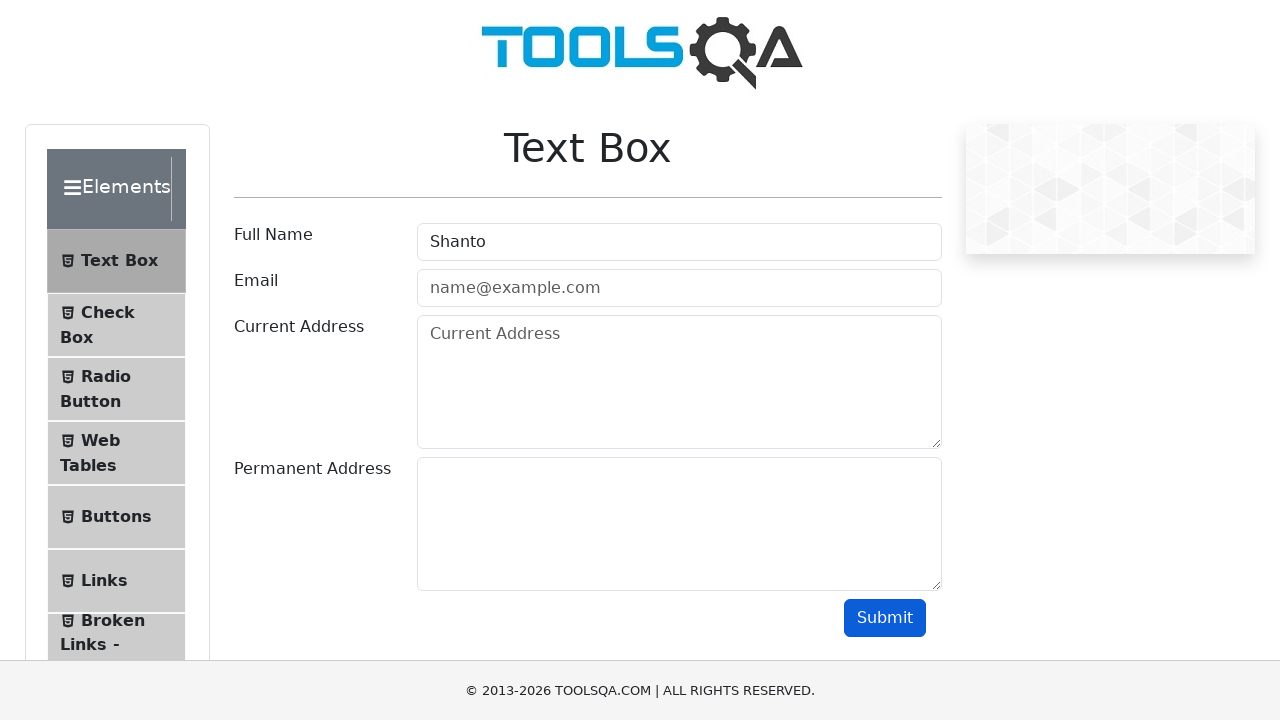